Navigates to the MyKitchen homepage from the alert page

Starting URL: https://kitchen.applitools.com/ingredients/alert

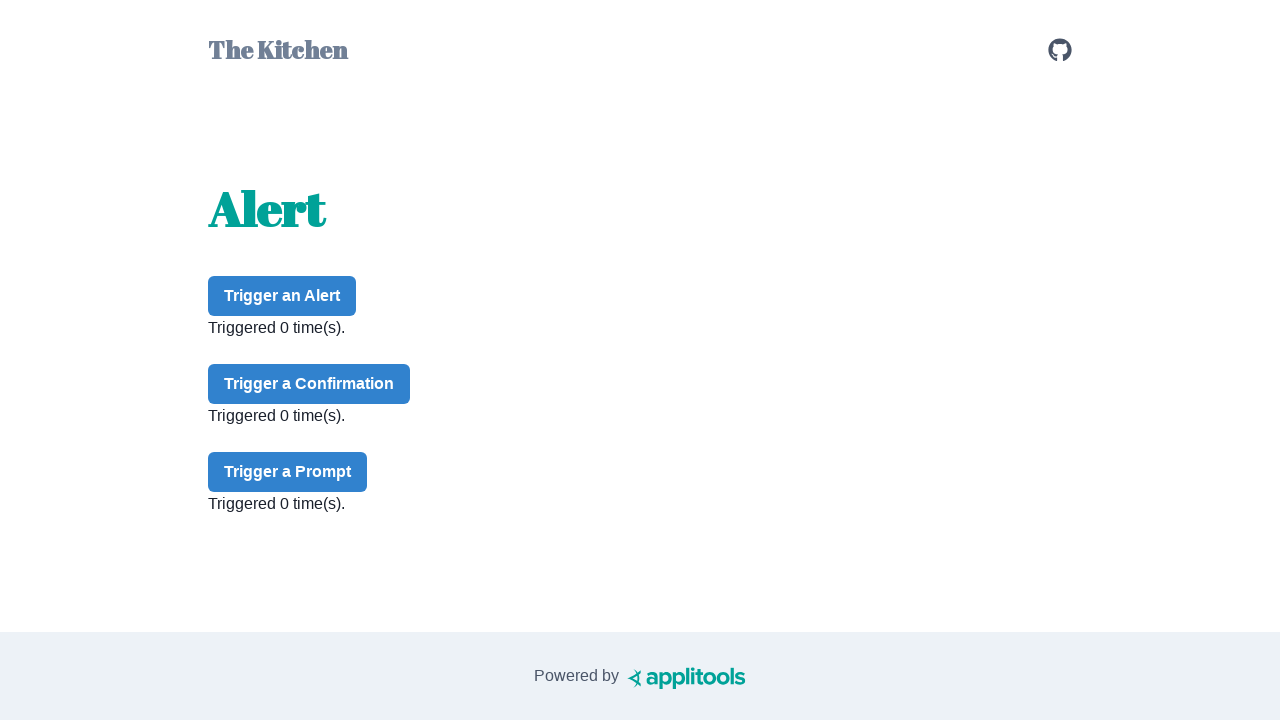

Navigated to MyKitchen homepage from alert page
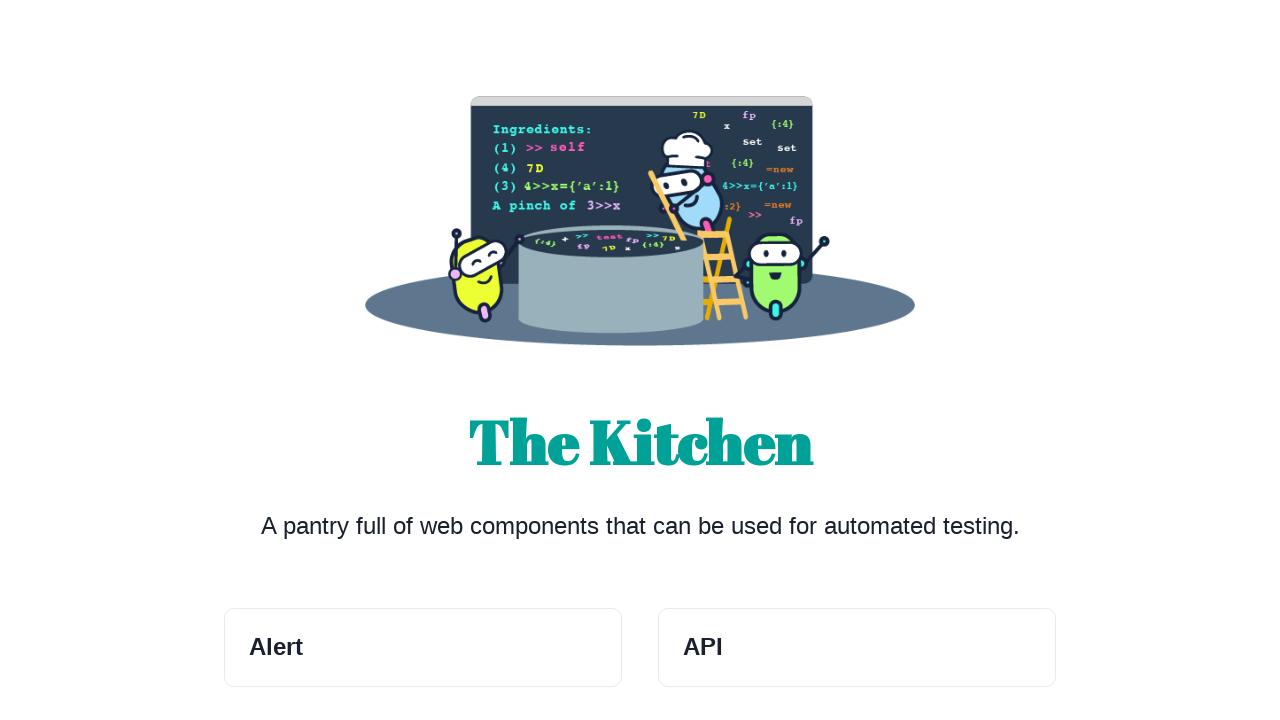

Waited for page DOM to fully load
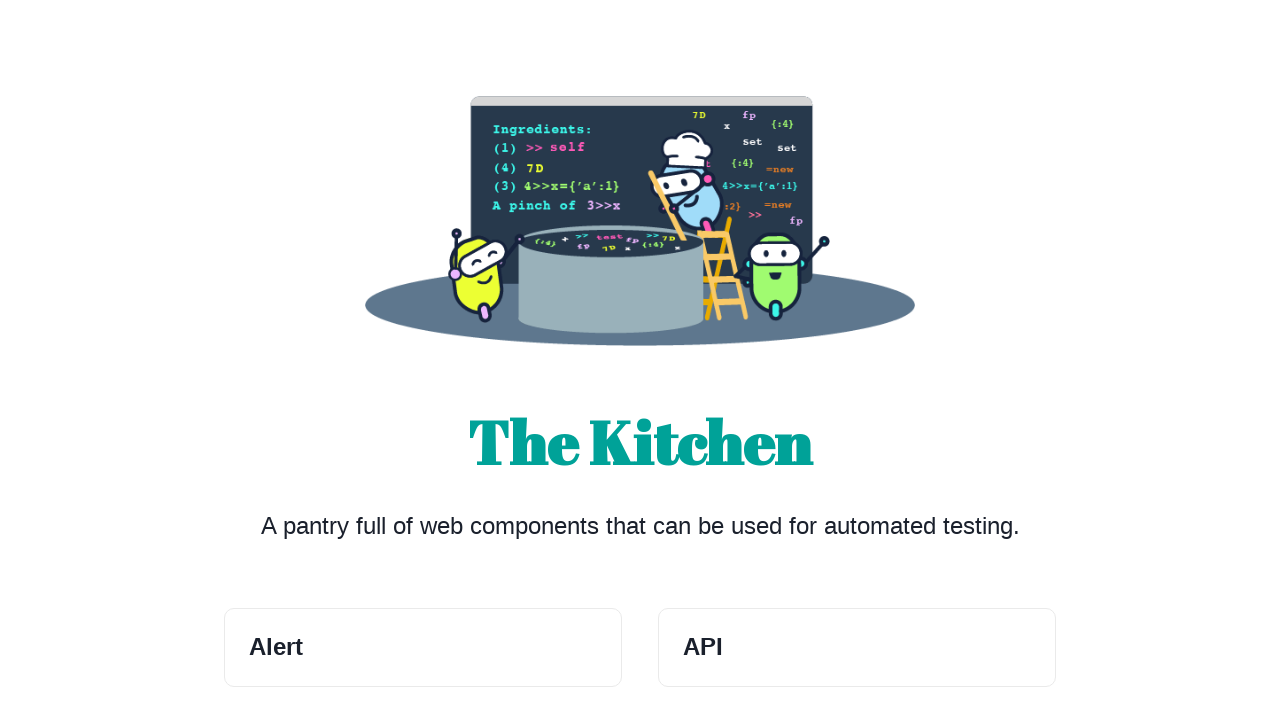

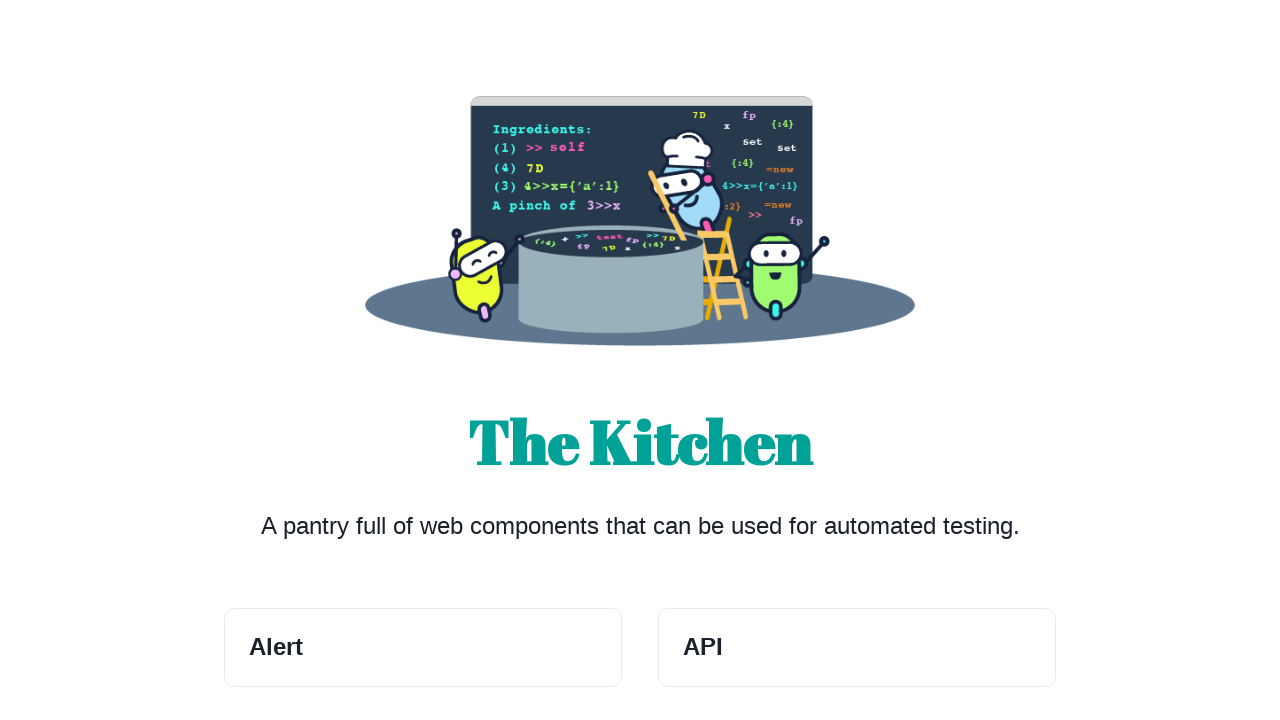